Right-clicks on Framework Test Papers element to open context menu

Starting URL: http://greenstech.in/selenium-course-content.html

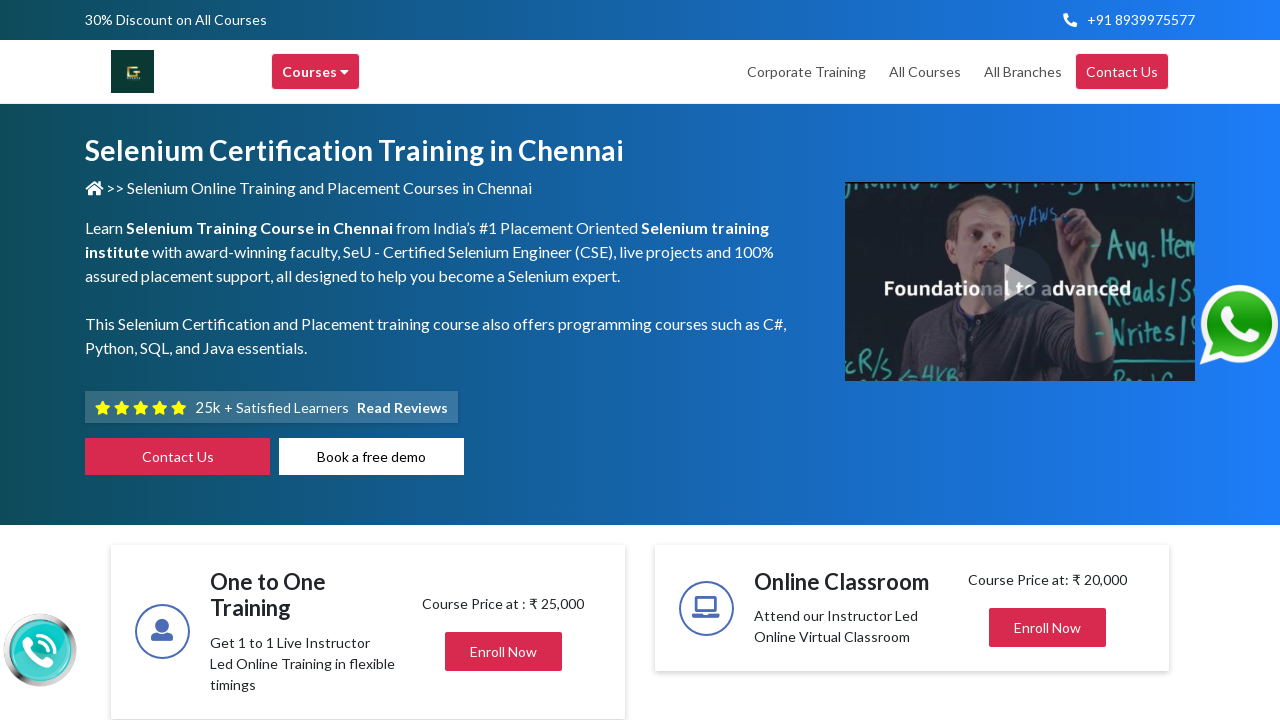

Scrolled Framework Test Papers element into view
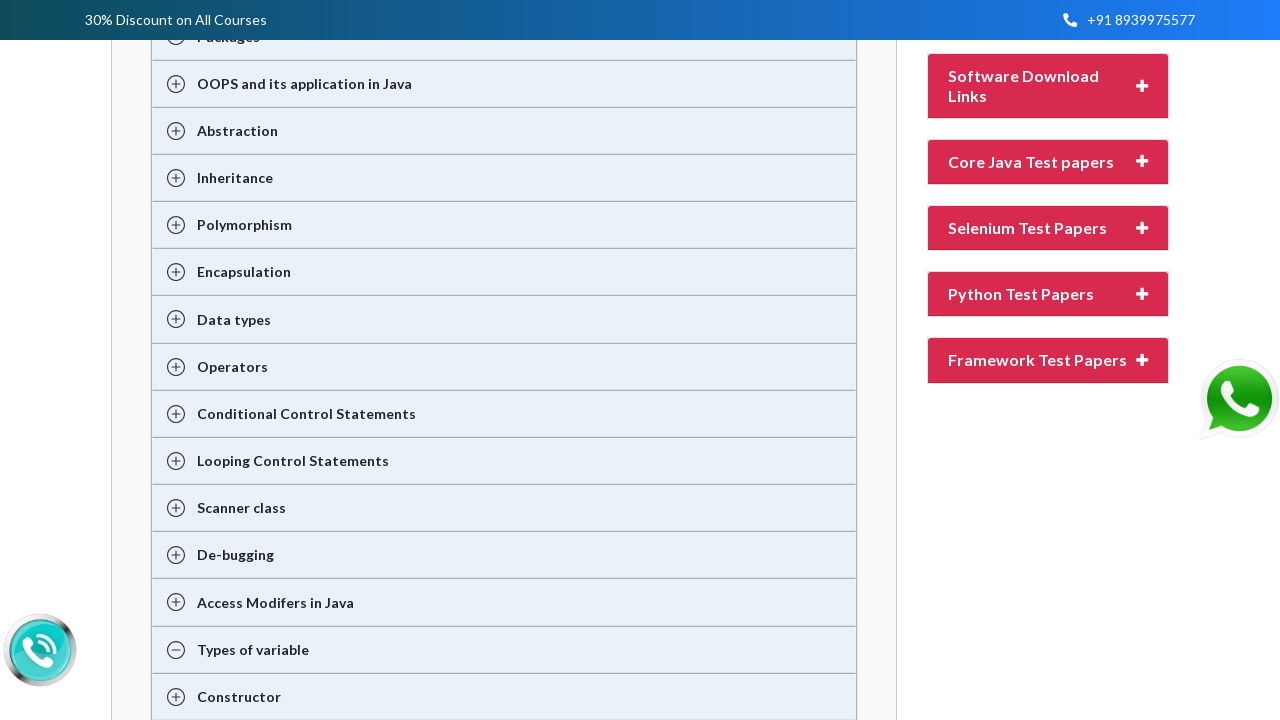

Right-clicked on Framework Test Papers element to open context menu at (1048, 360) on #heading304
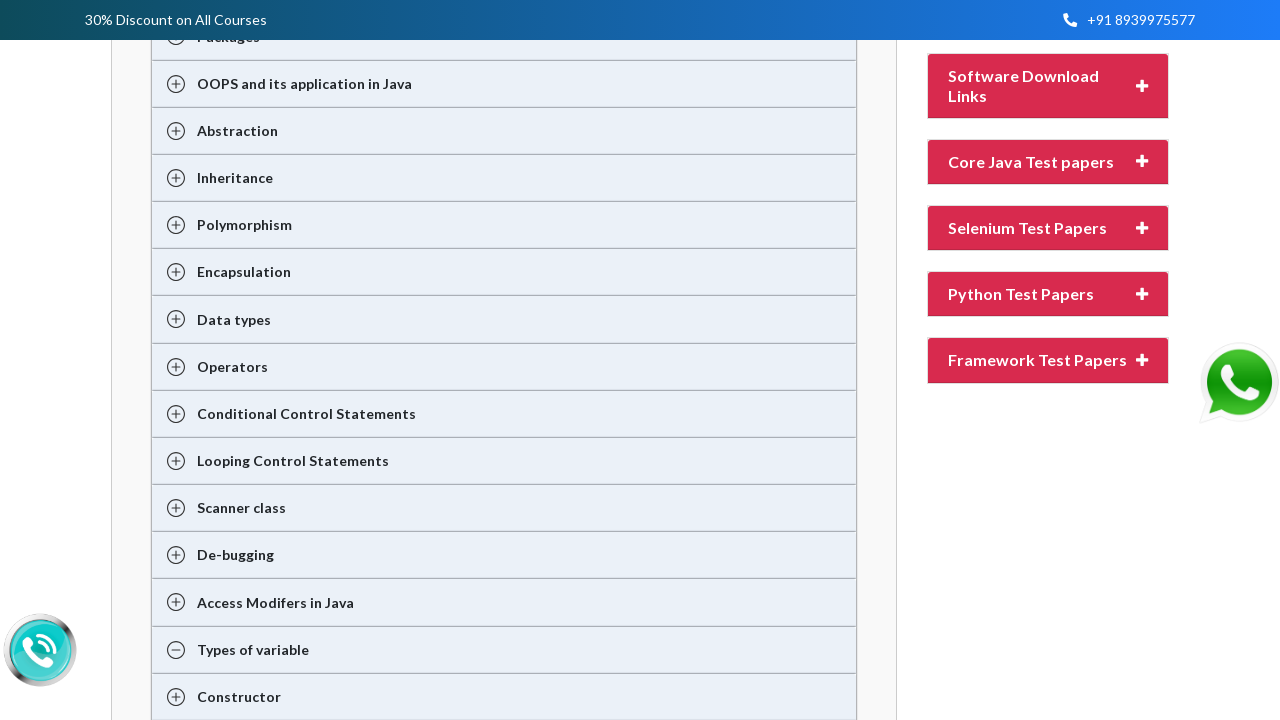

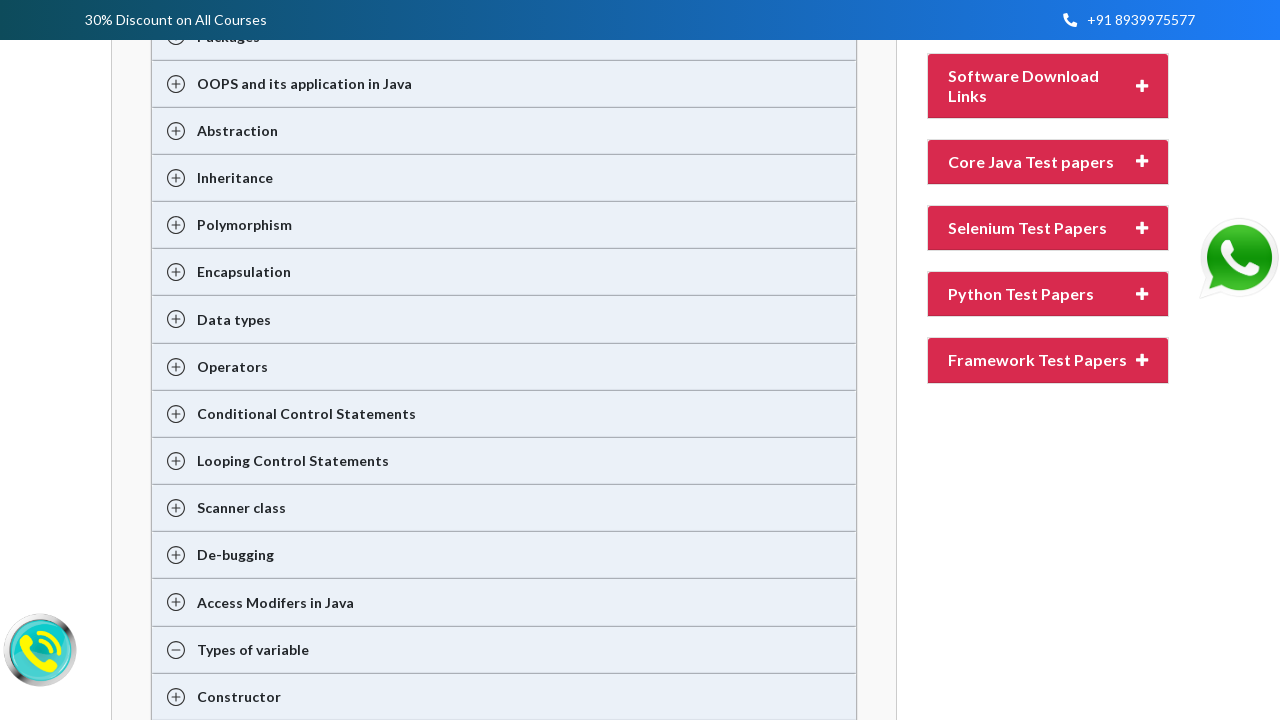